Verifies that the login button on the NextBase CRM page has the correct text "Log In"

Starting URL: https://login1.nextbasecrm.com/

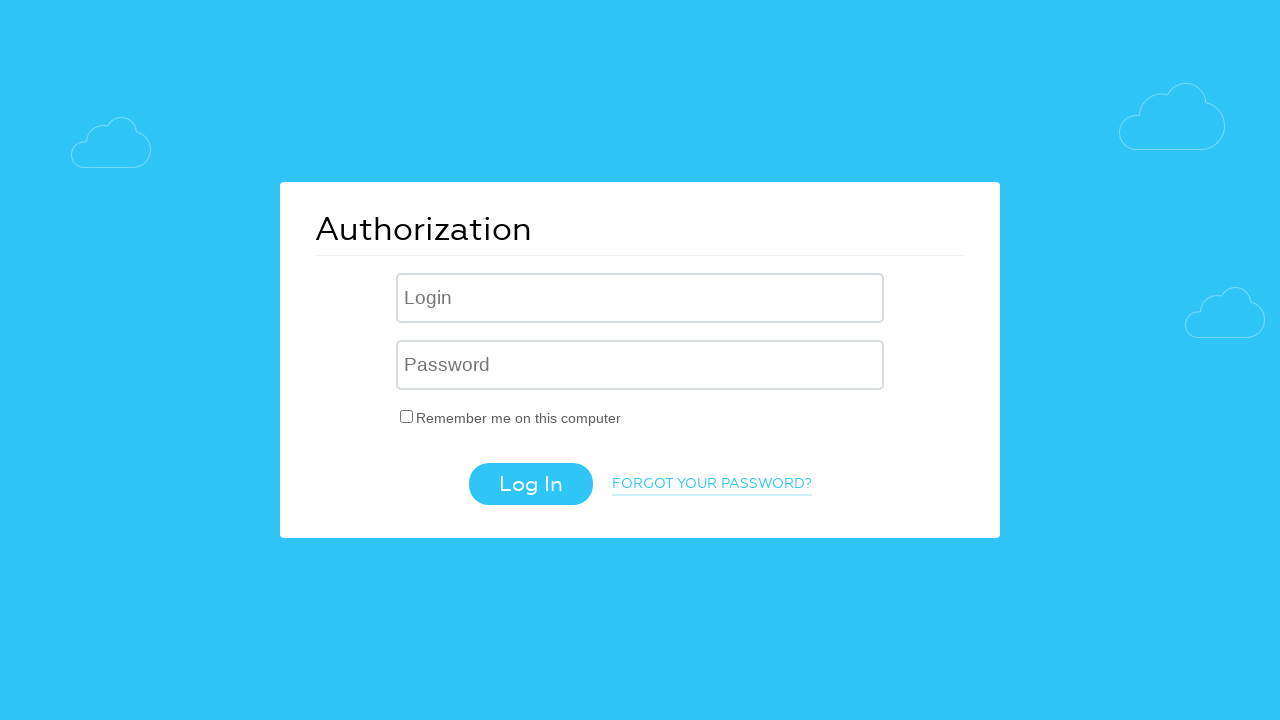

Located the login button element
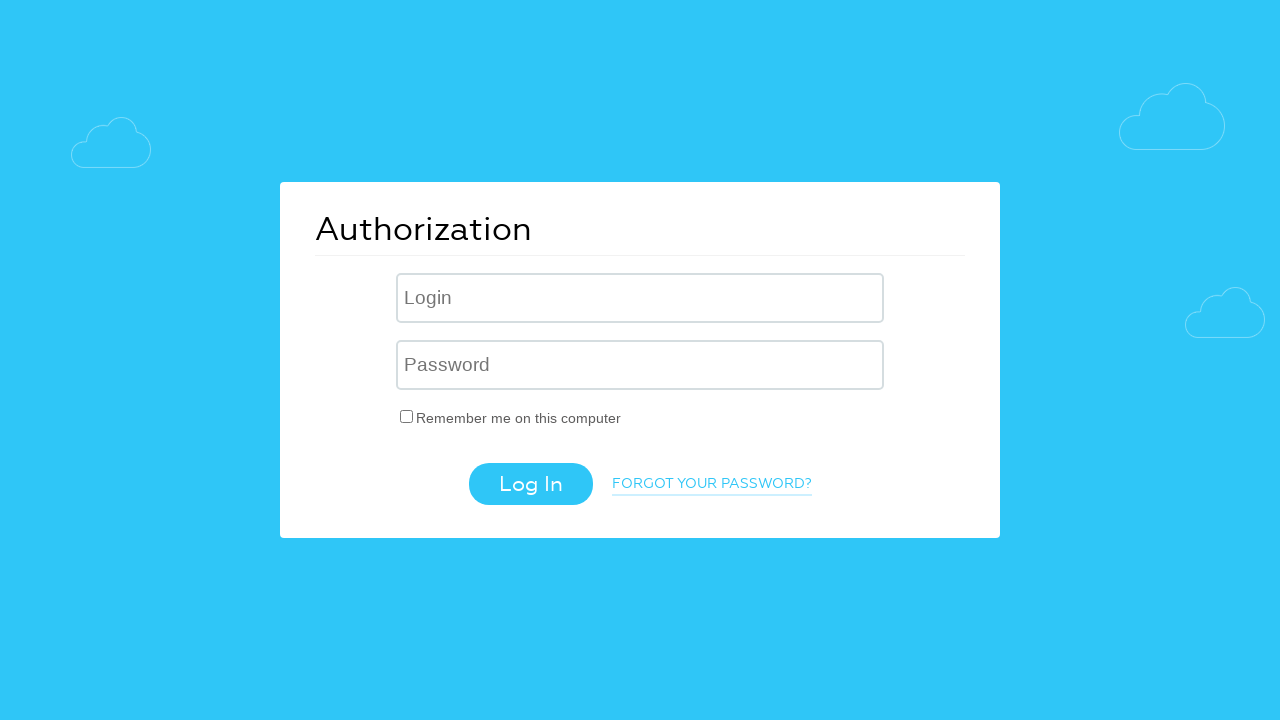

Retrieved the login button's value attribute
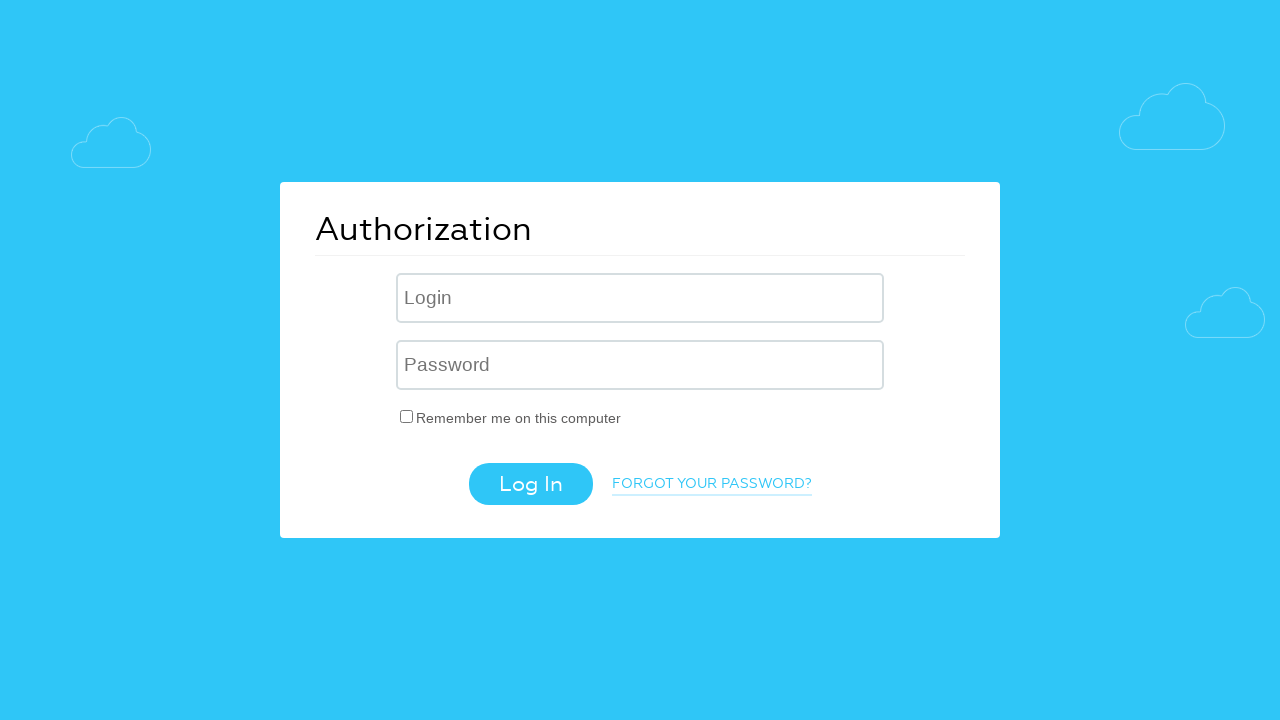

Verified login button text is 'Log In'
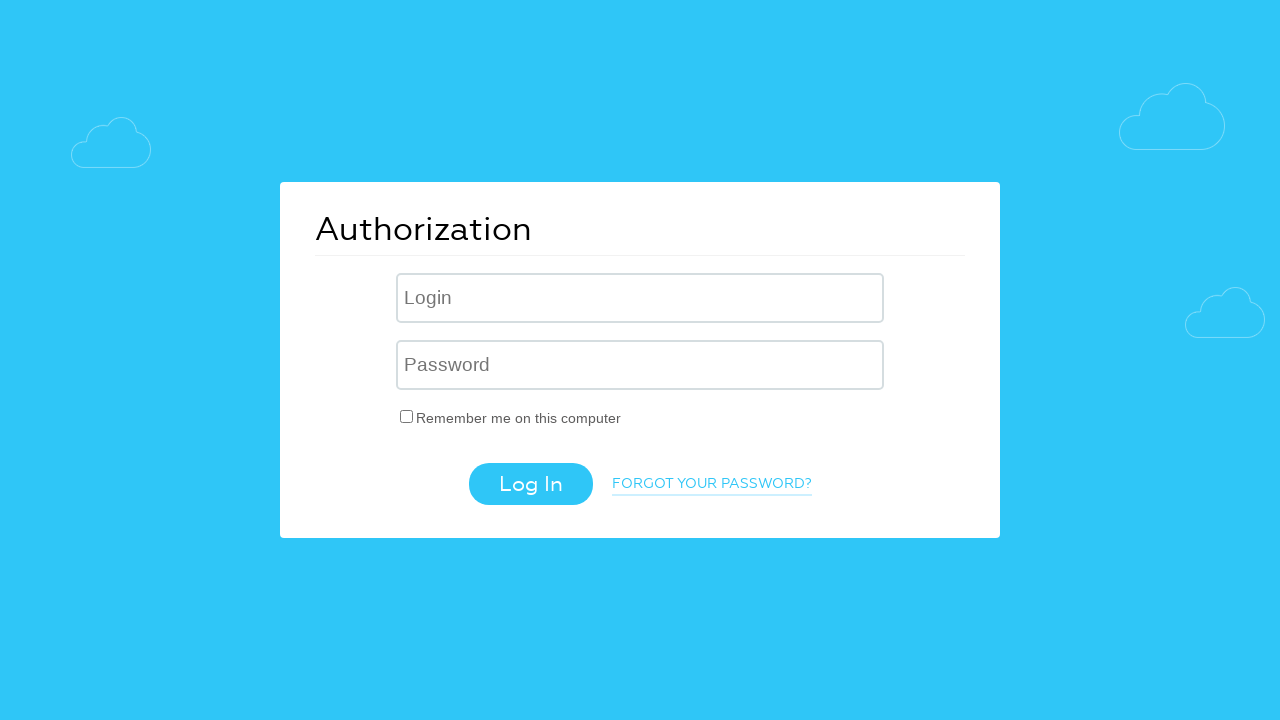

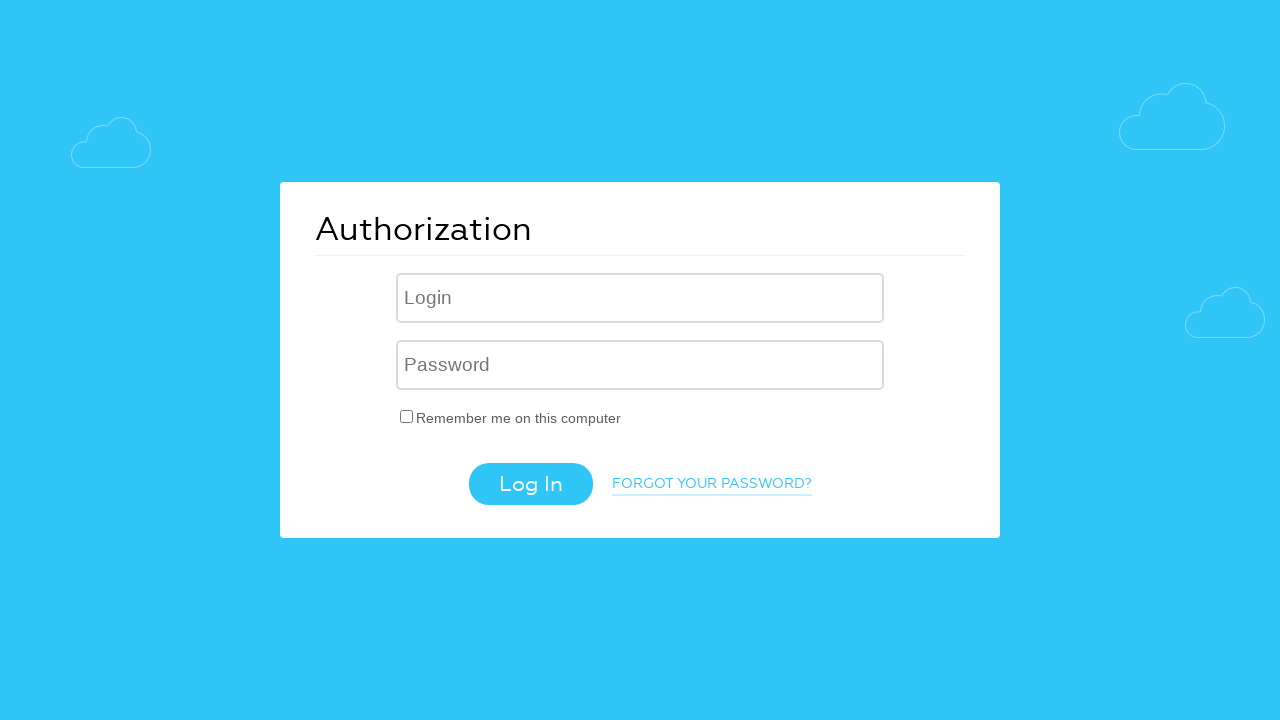